Tests drag and drop functionality by dragging the small circle onto the big circle and verifying success message appears

Starting URL: https://loopcamp.vercel.app/drag-and-drop-circles.html

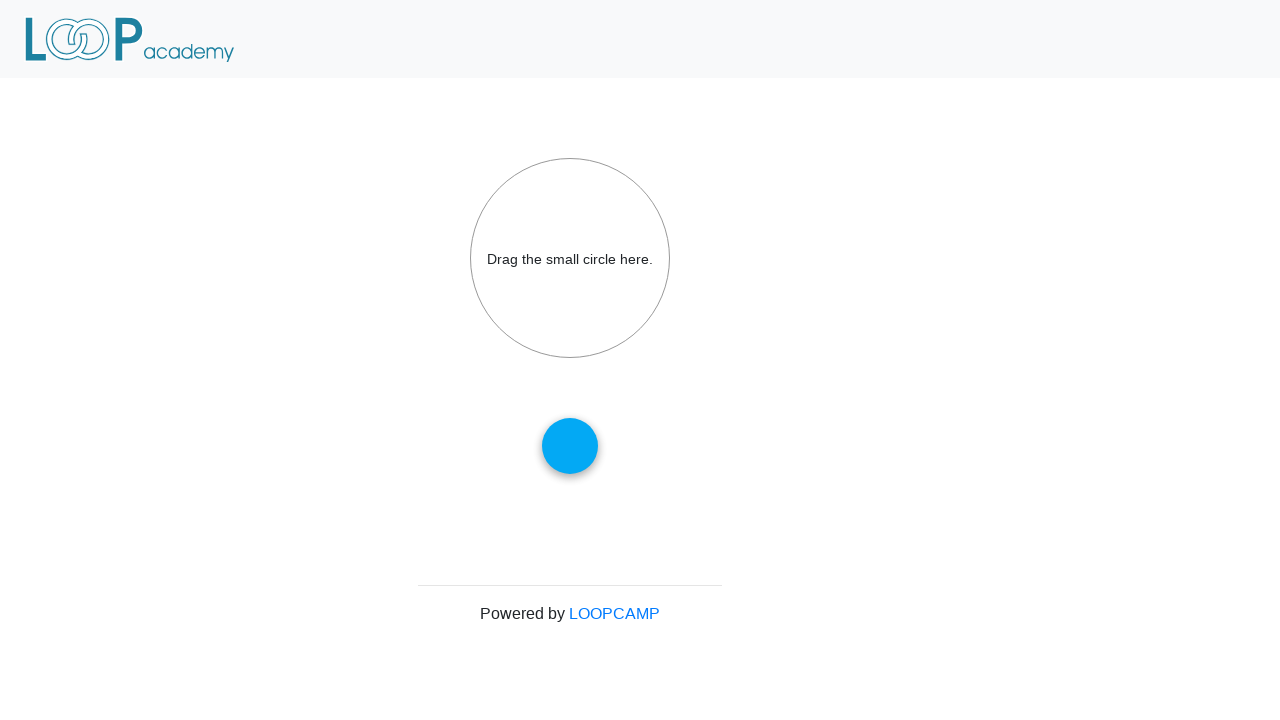

Navigated to drag and drop circles test page
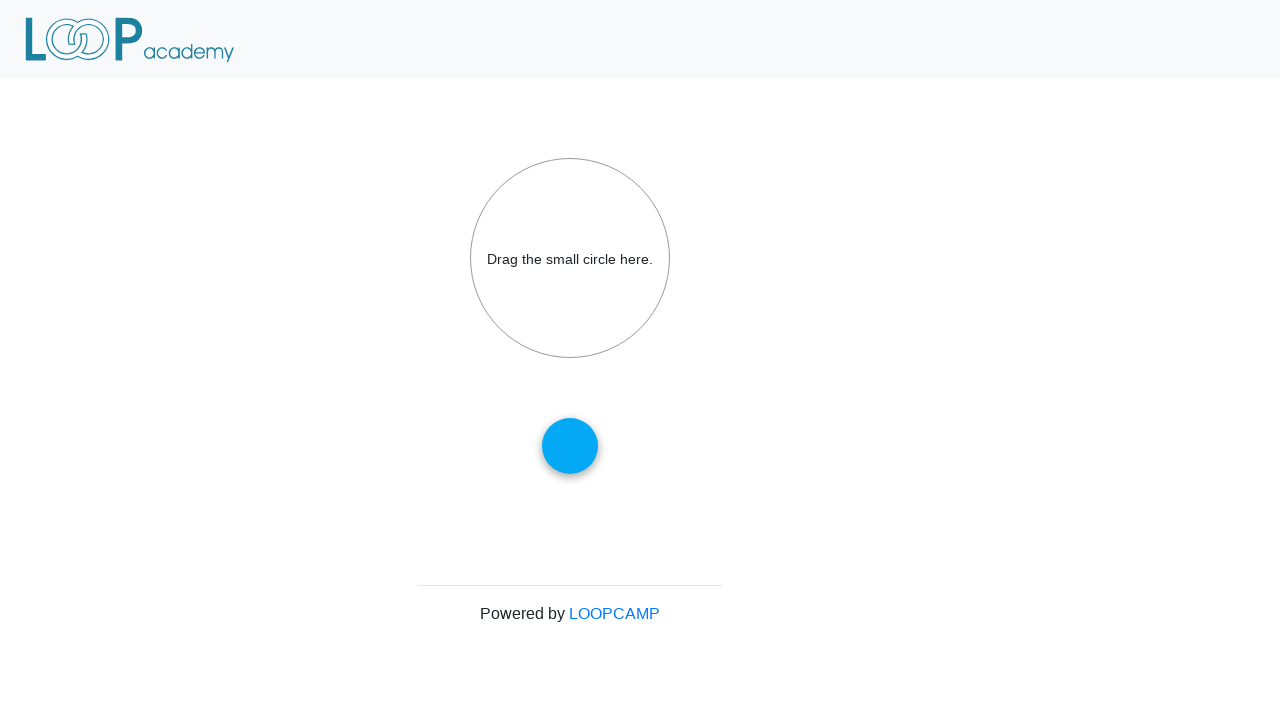

Located small circle element
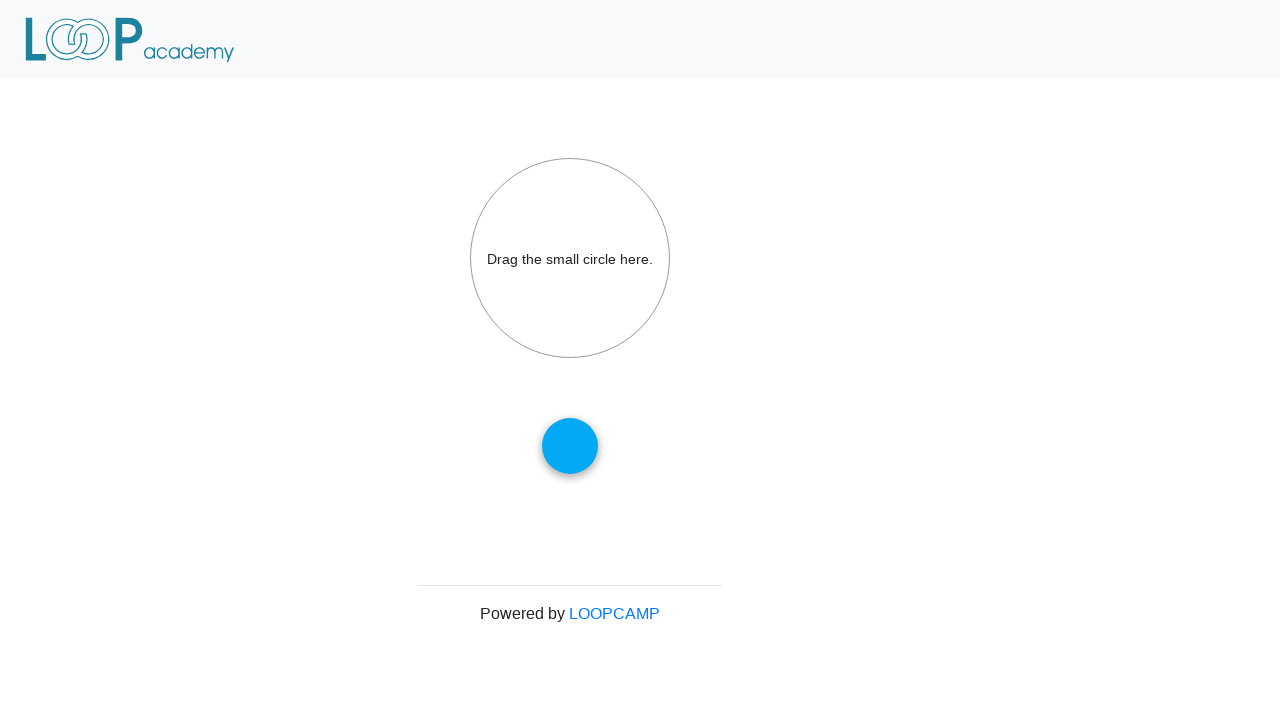

Located big circle element
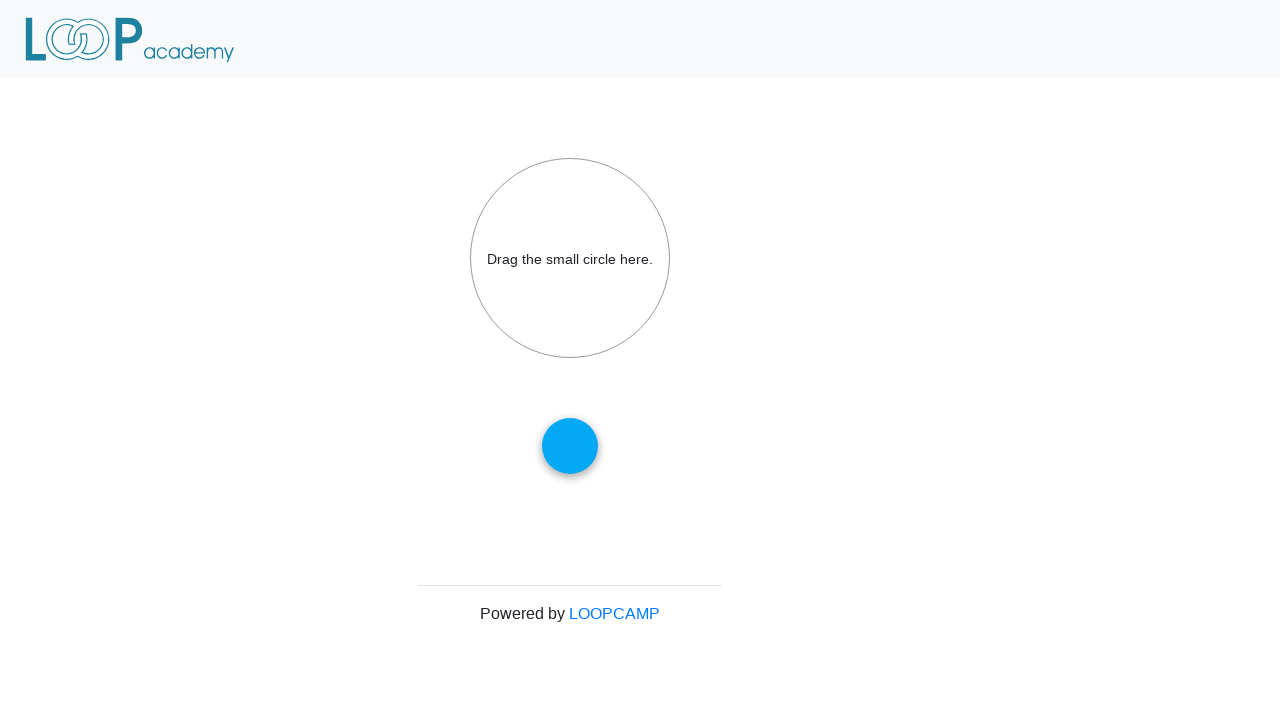

Dragged small circle onto big circle at (570, 258)
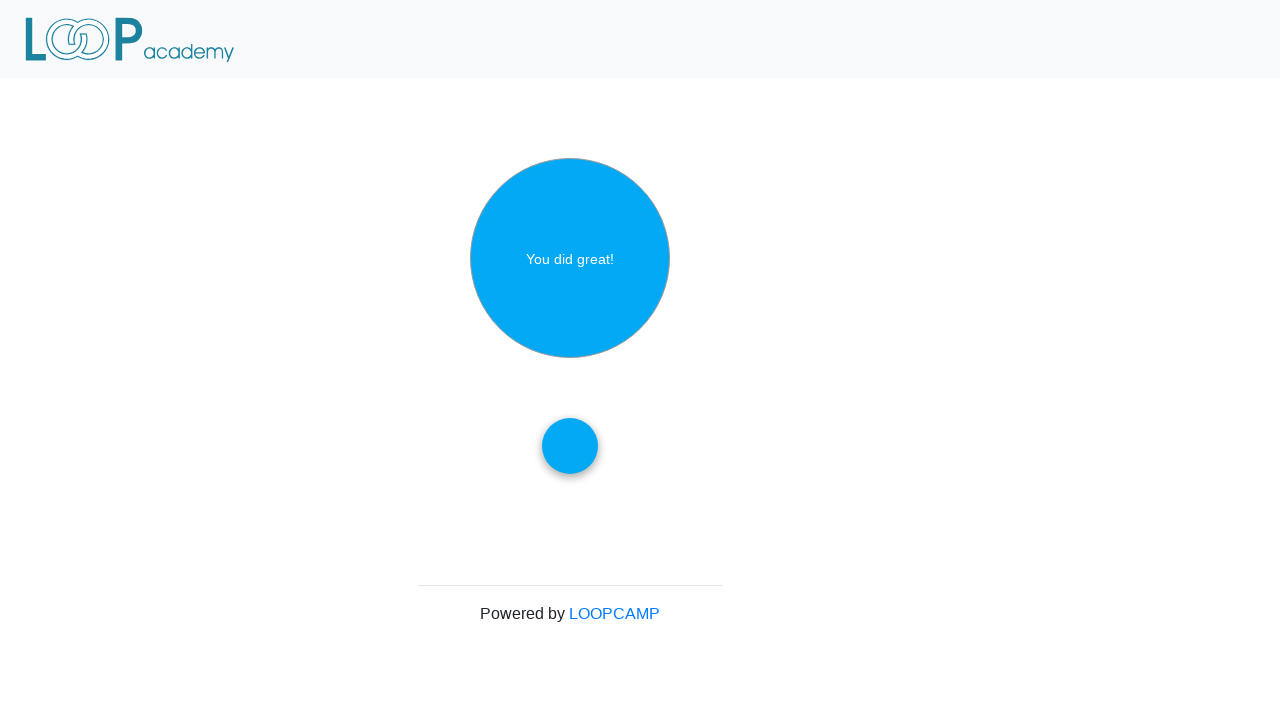

Located success message element
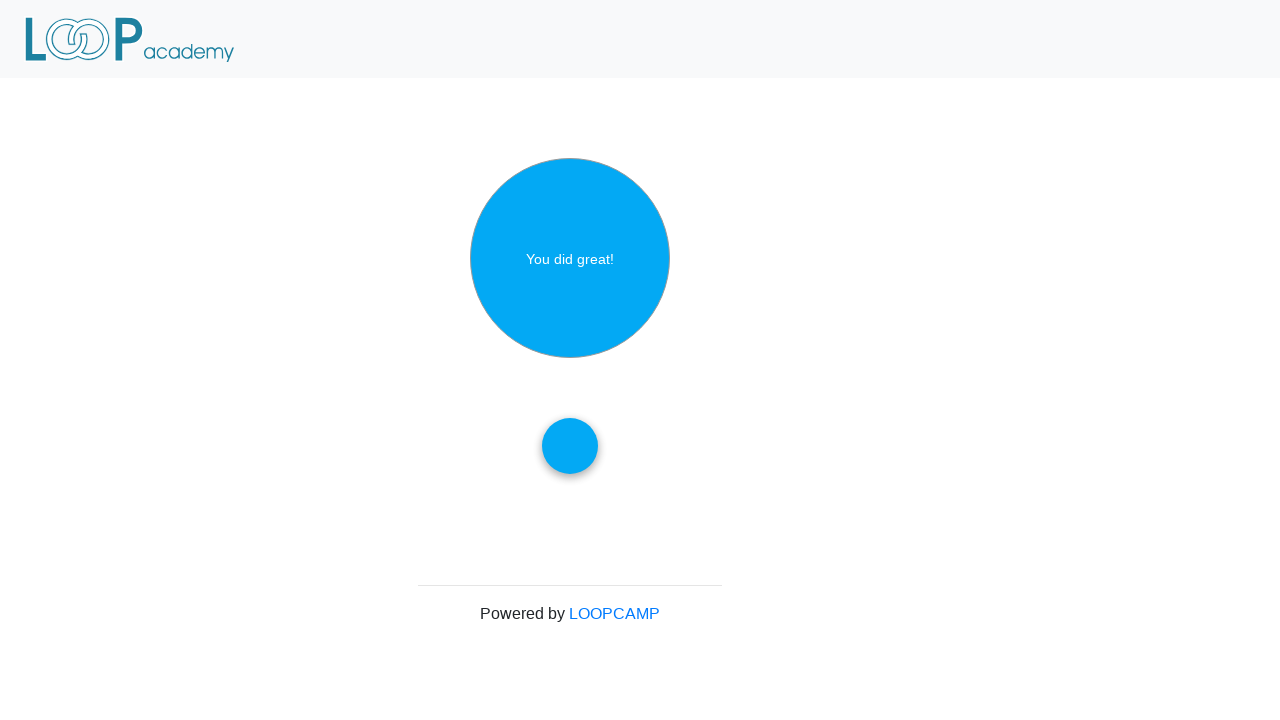

Verified success message displays 'You did great!'
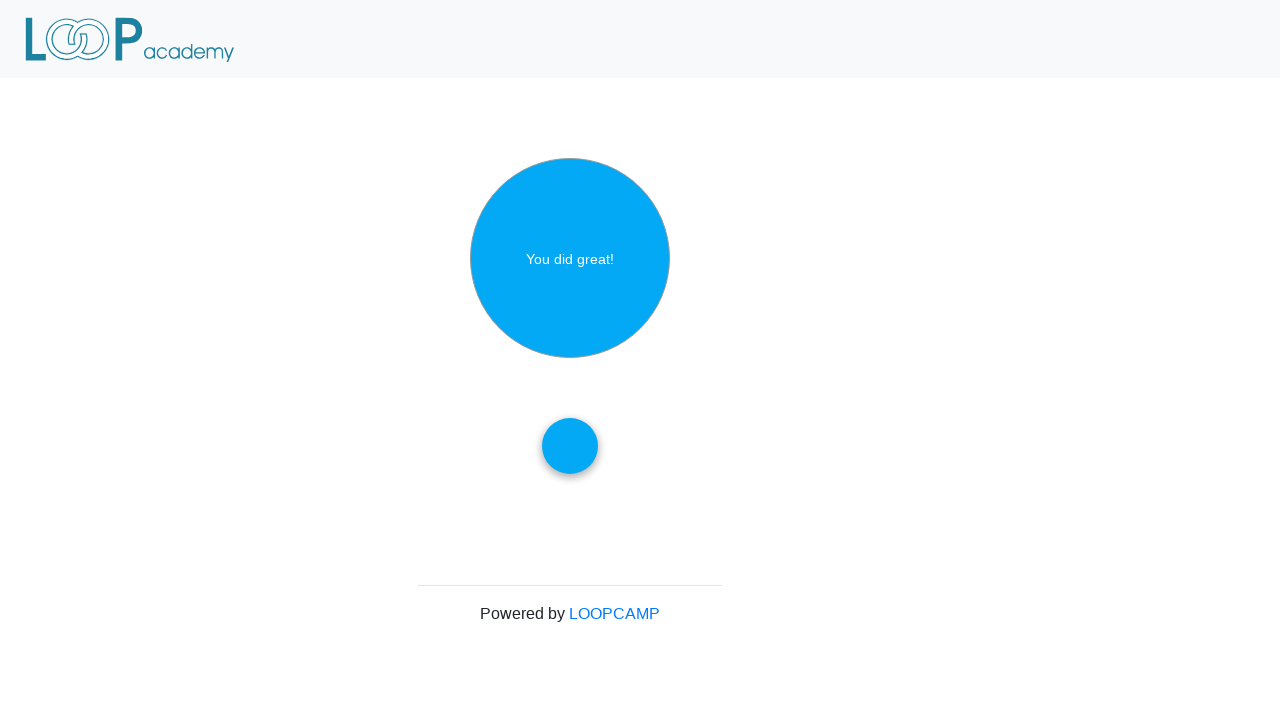

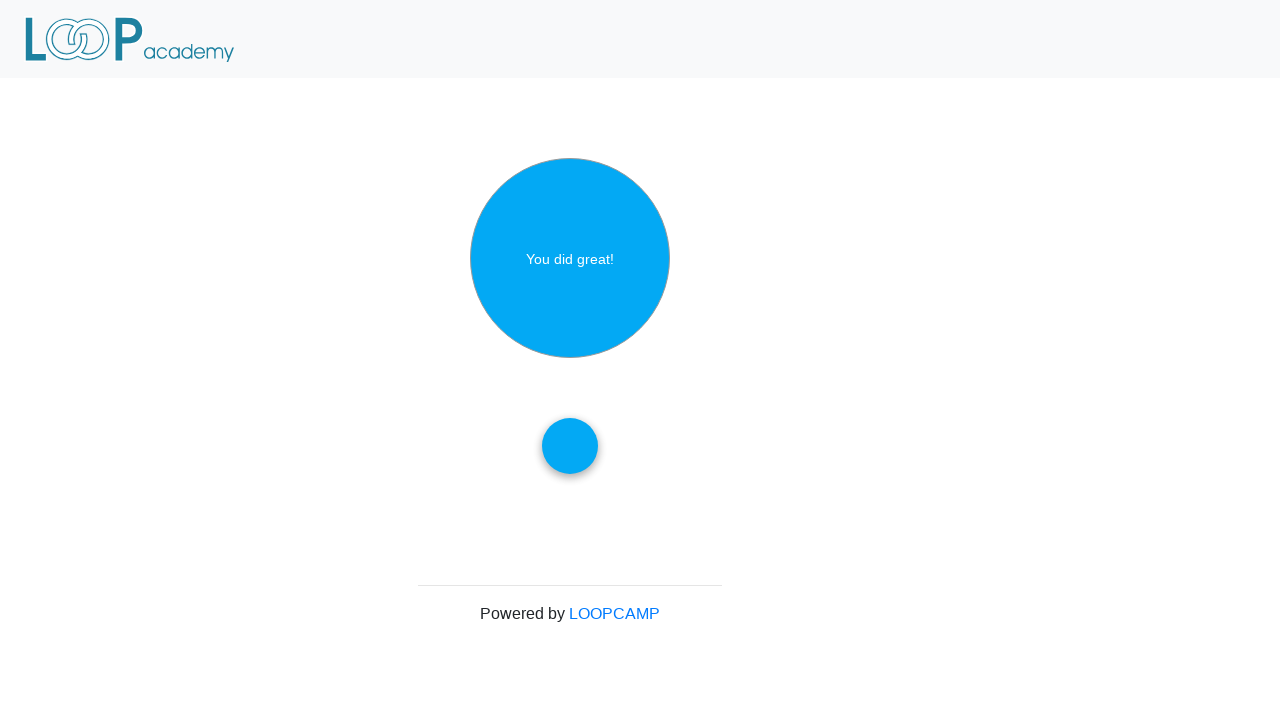